Tests adding multiple elements and then deleting one, verifying the correct count of remaining delete buttons.

Starting URL: http://the-internet.herokuapp.com/add_remove_elements/

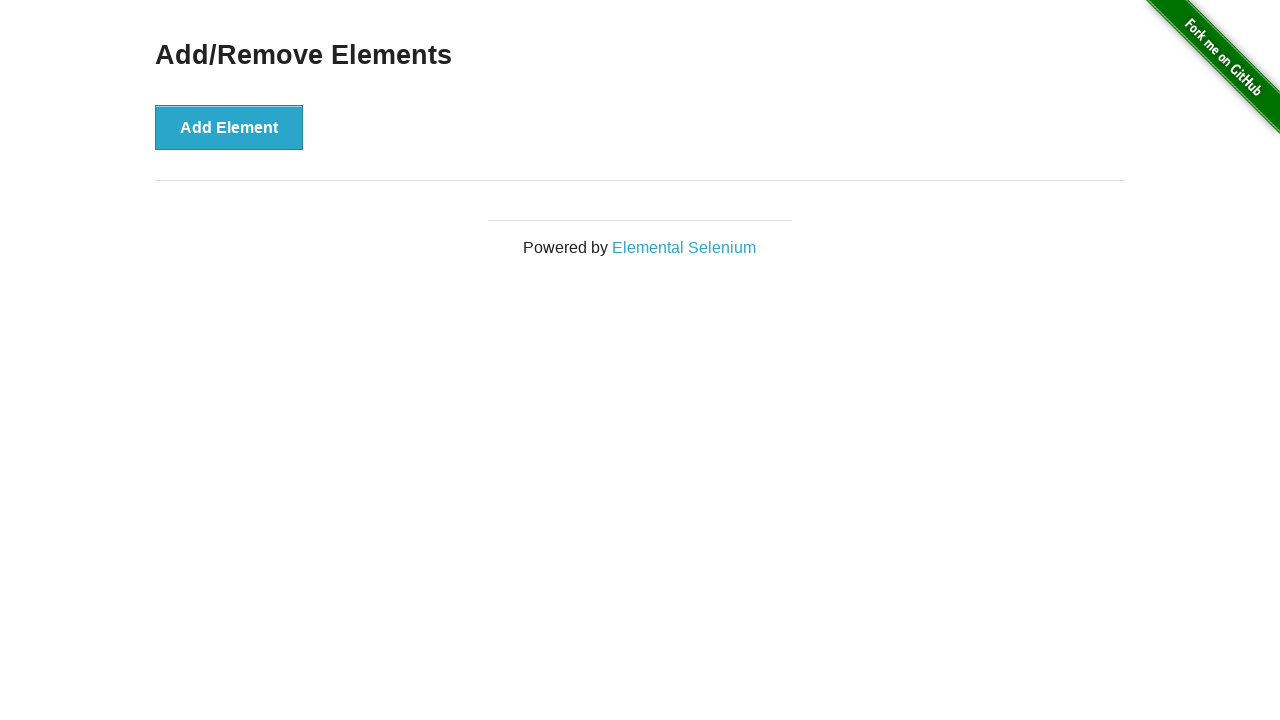

Navigated to Add/Remove Elements page
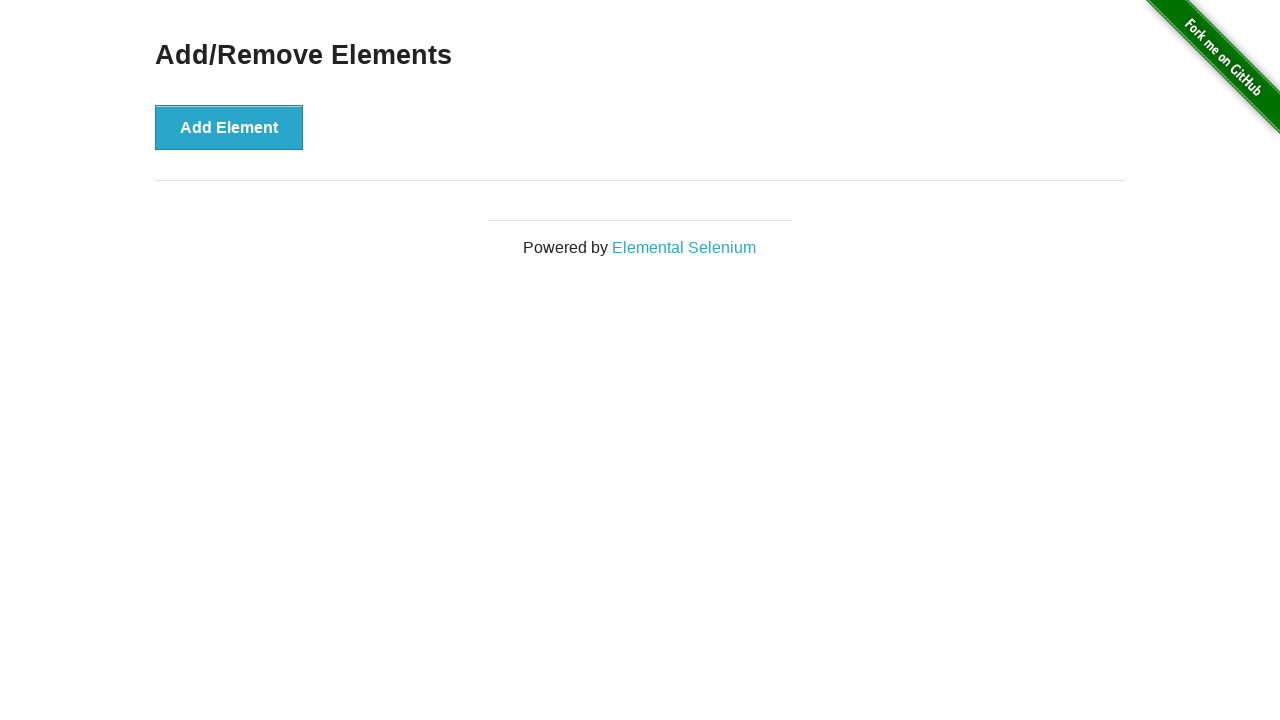

Clicked Add Element button (first time) at (229, 127) on xpath=//button[text()='Add Element']
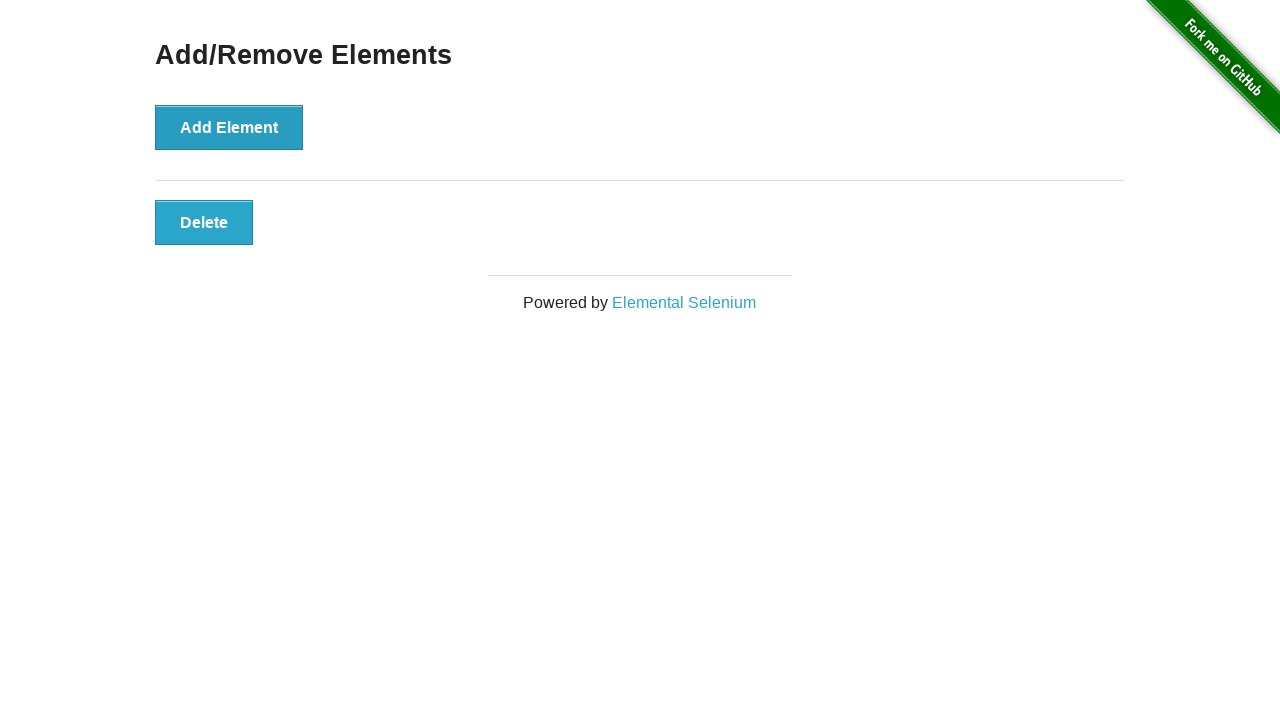

Clicked Add Element button (second time) at (229, 127) on xpath=//button[text()='Add Element']
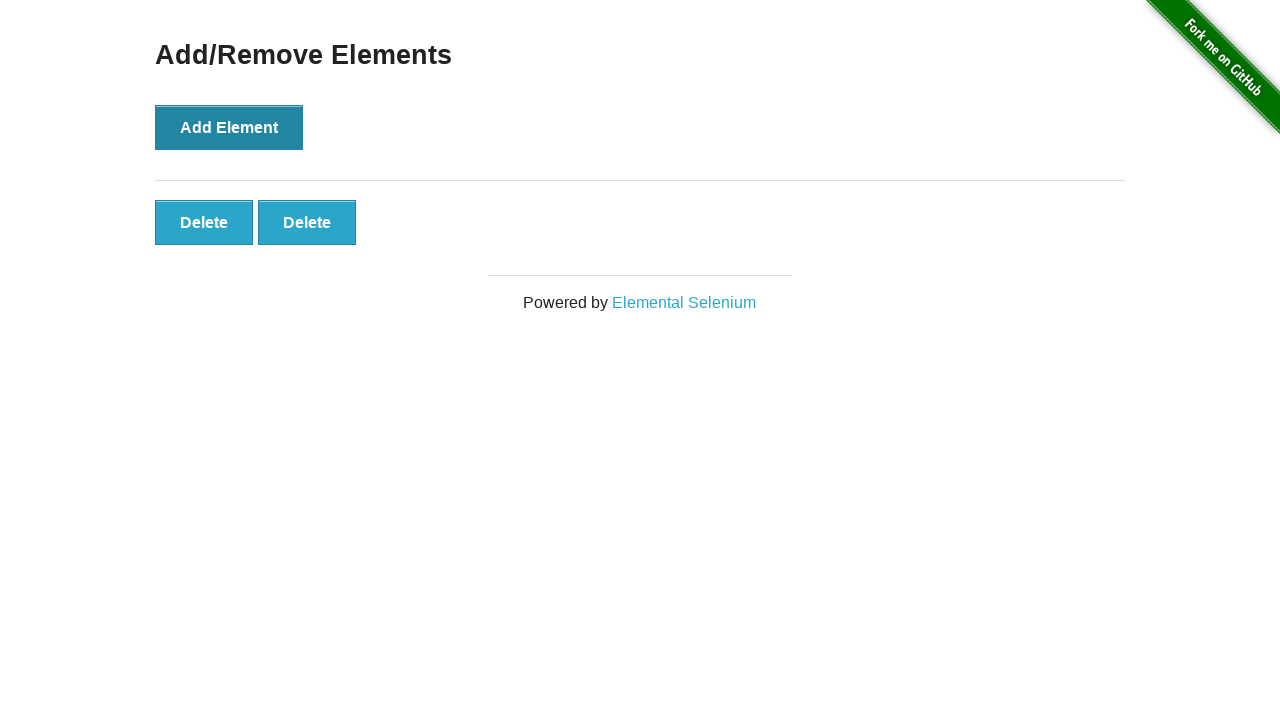

Clicked the first Delete button to remove one element at (204, 222) on xpath=//button[text()='Delete'] >> nth=0
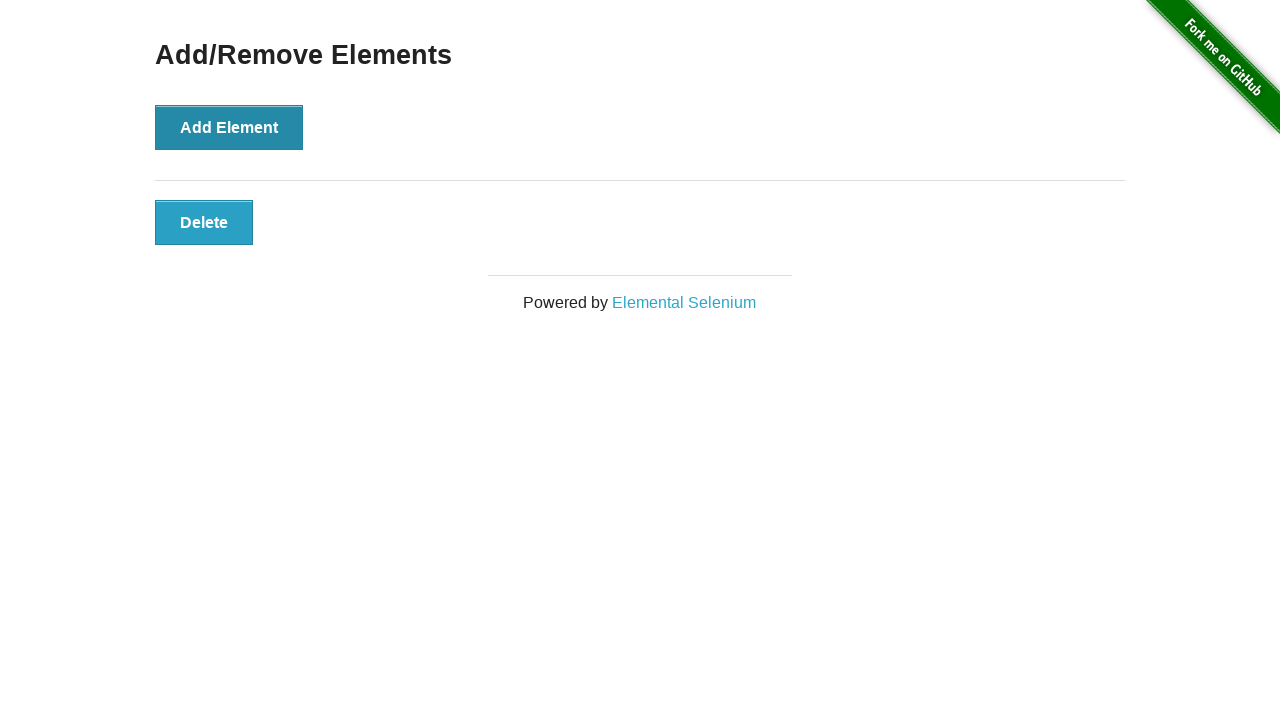

Located all remaining Delete buttons
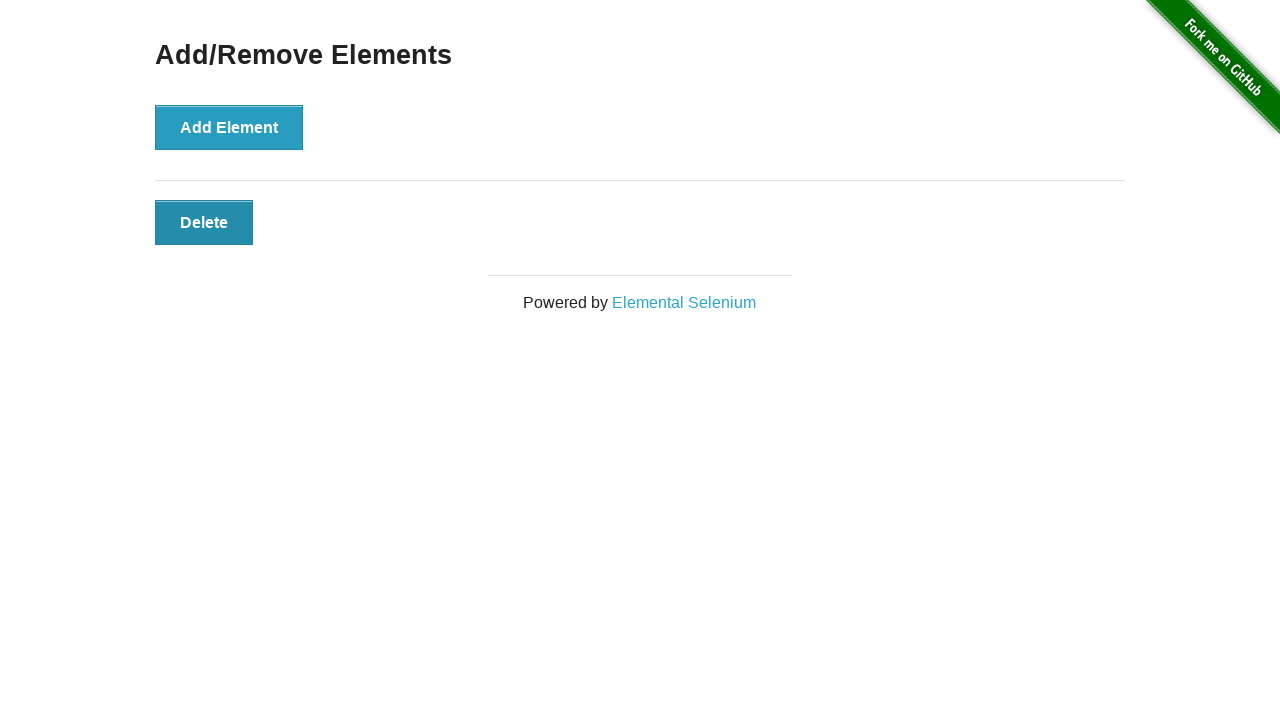

Verified that exactly 1 delete button remains
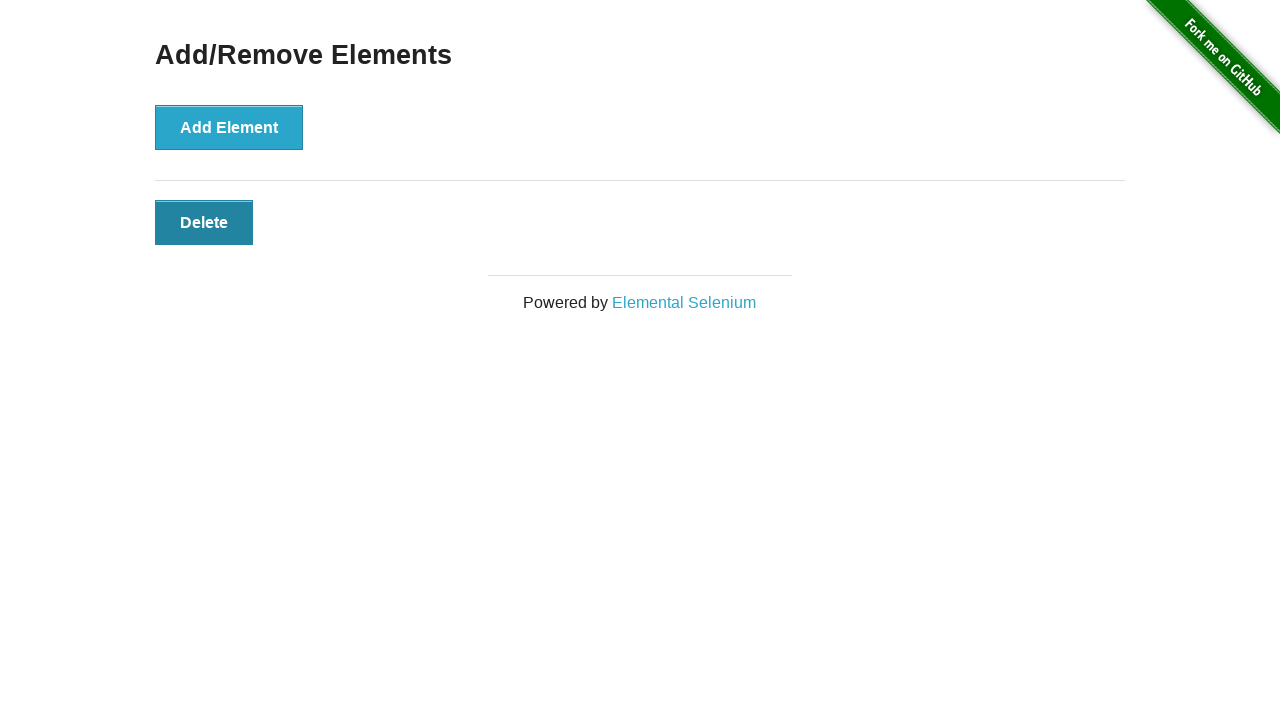

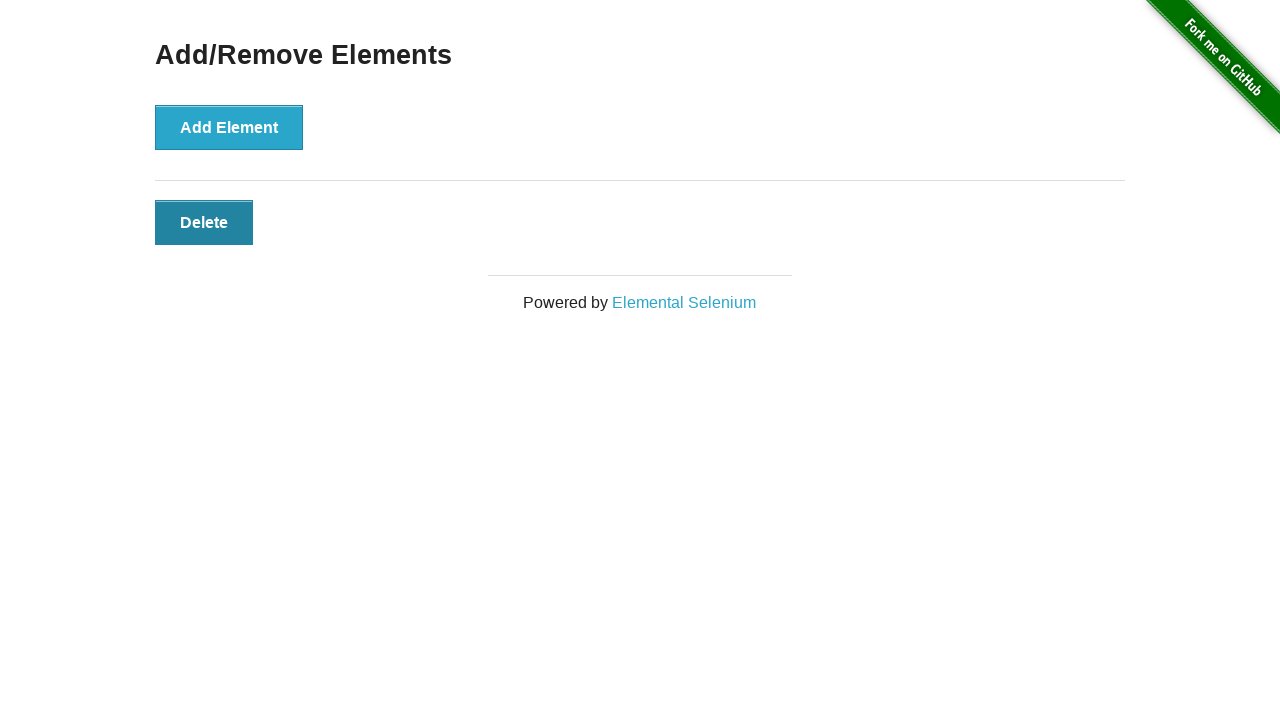